Tests unmarking todo items as complete by unchecking their checkboxes.

Starting URL: https://demo.playwright.dev/todomvc

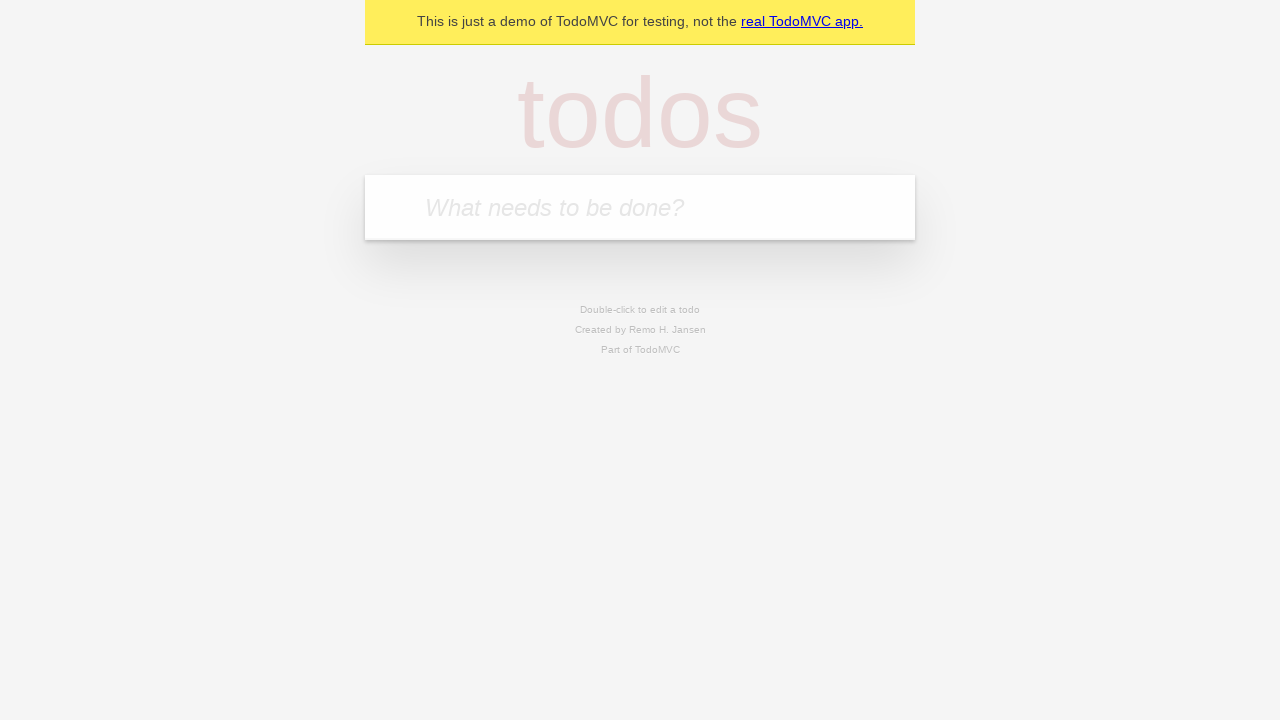

Filled todo input with 'buy some cheese' on internal:attr=[placeholder="What needs to be done?"i]
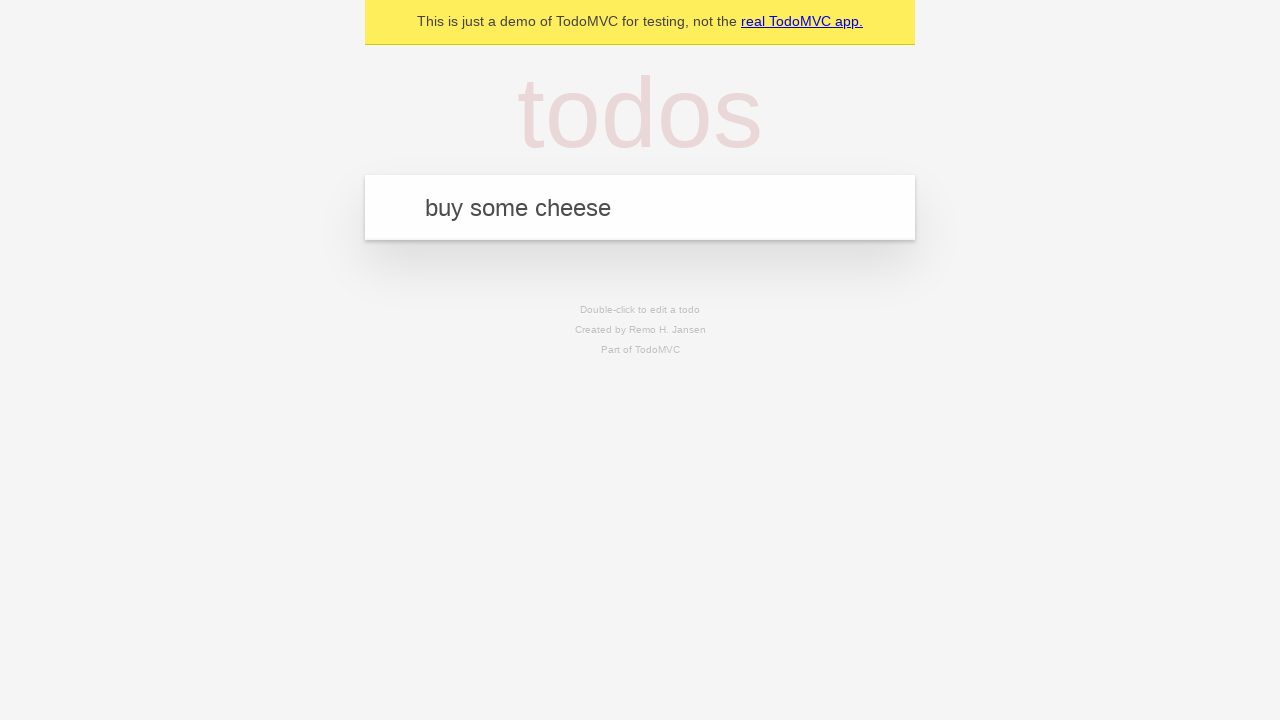

Pressed Enter to create first todo item on internal:attr=[placeholder="What needs to be done?"i]
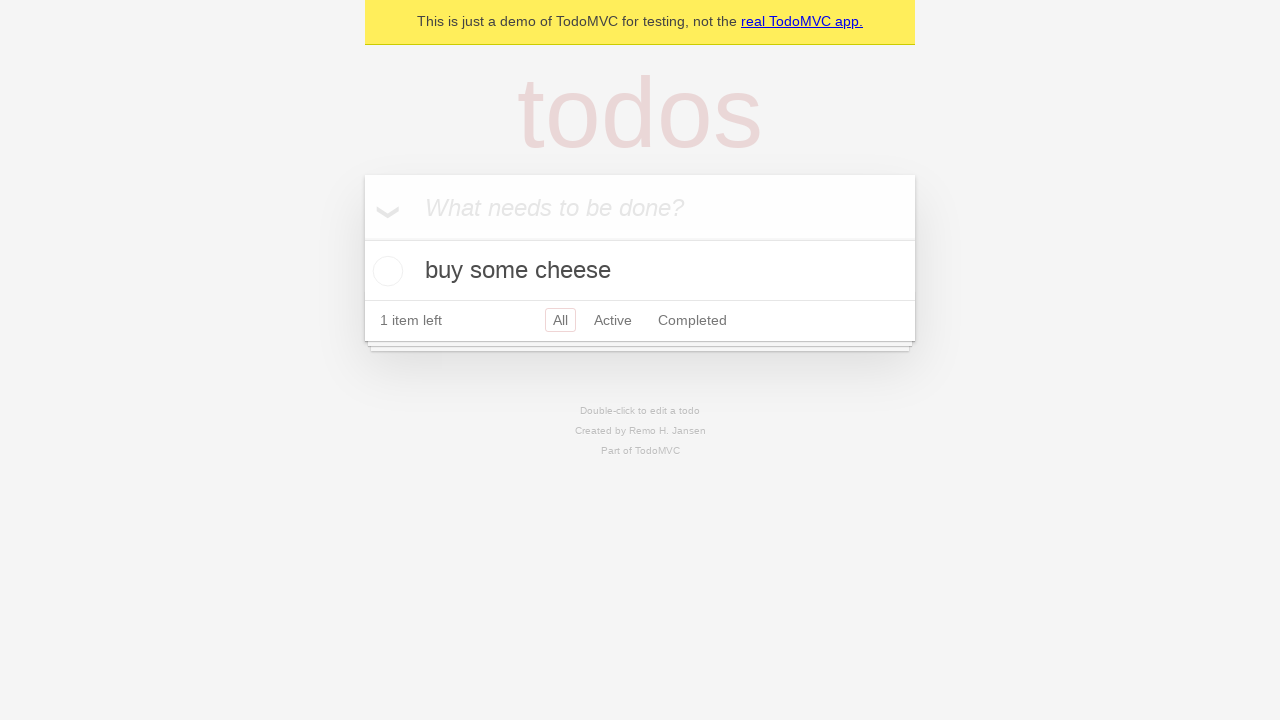

Filled todo input with 'feed the cat' on internal:attr=[placeholder="What needs to be done?"i]
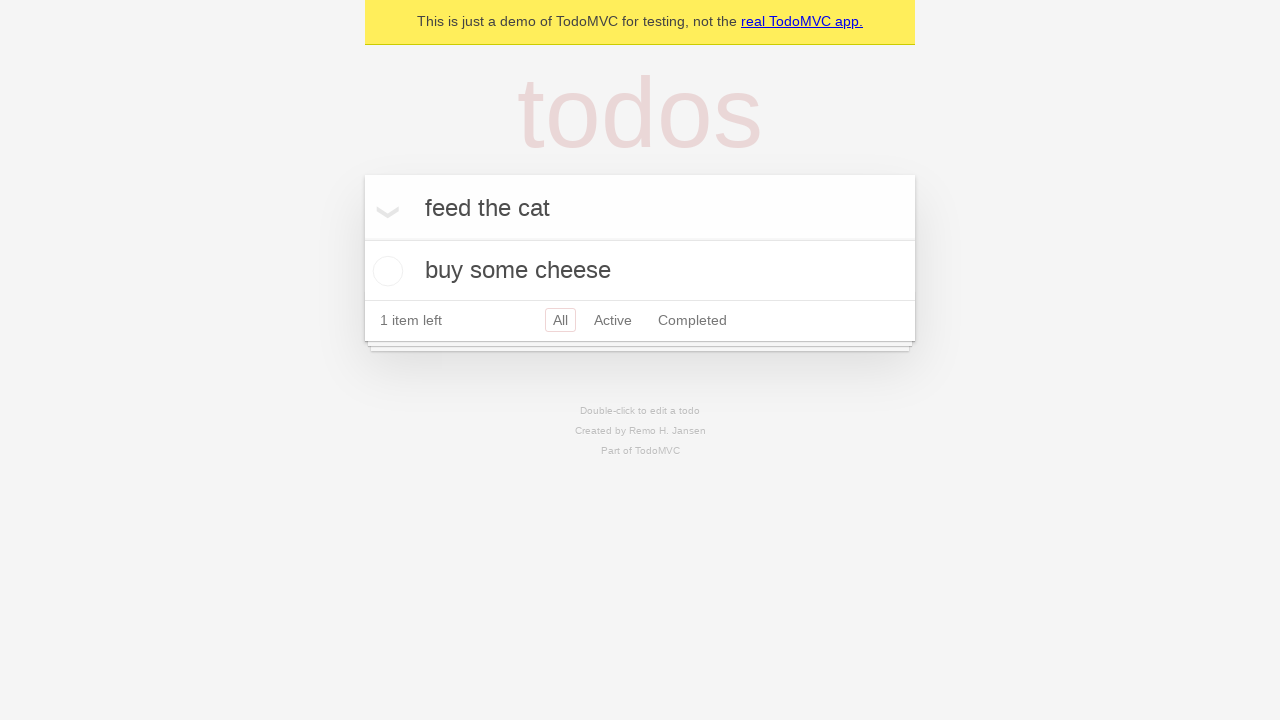

Pressed Enter to create second todo item on internal:attr=[placeholder="What needs to be done?"i]
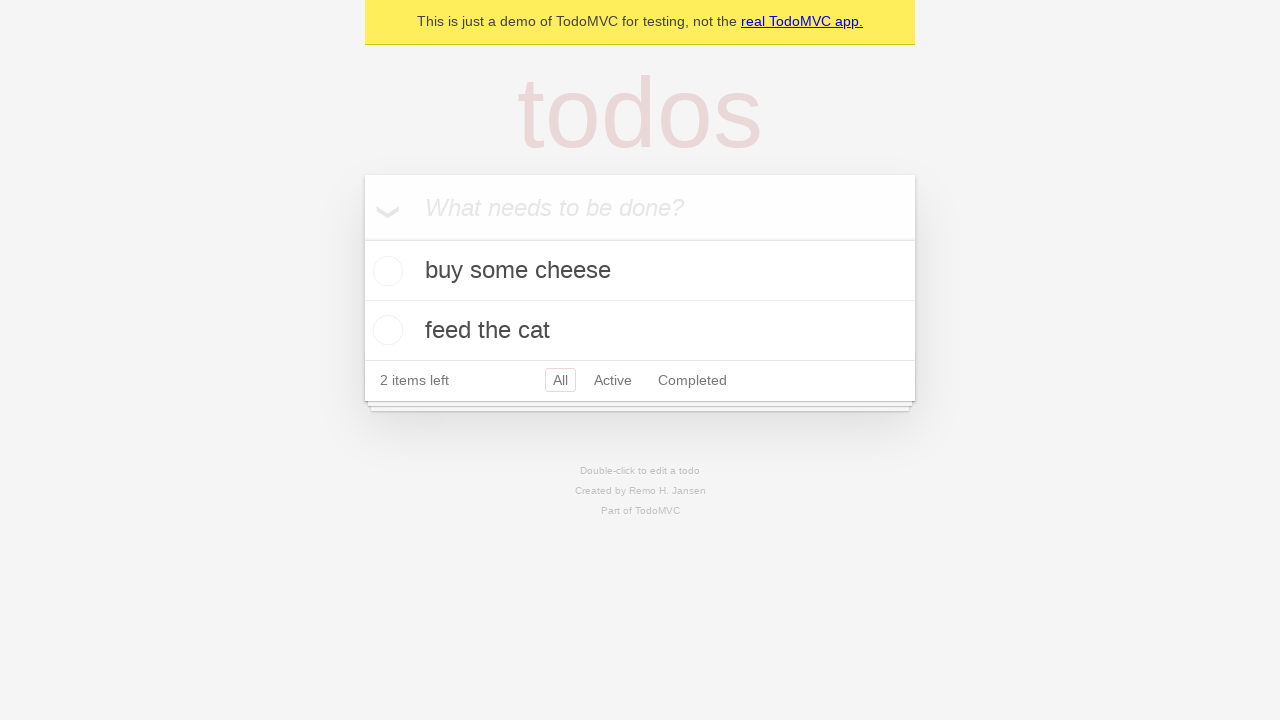

Located first todo item
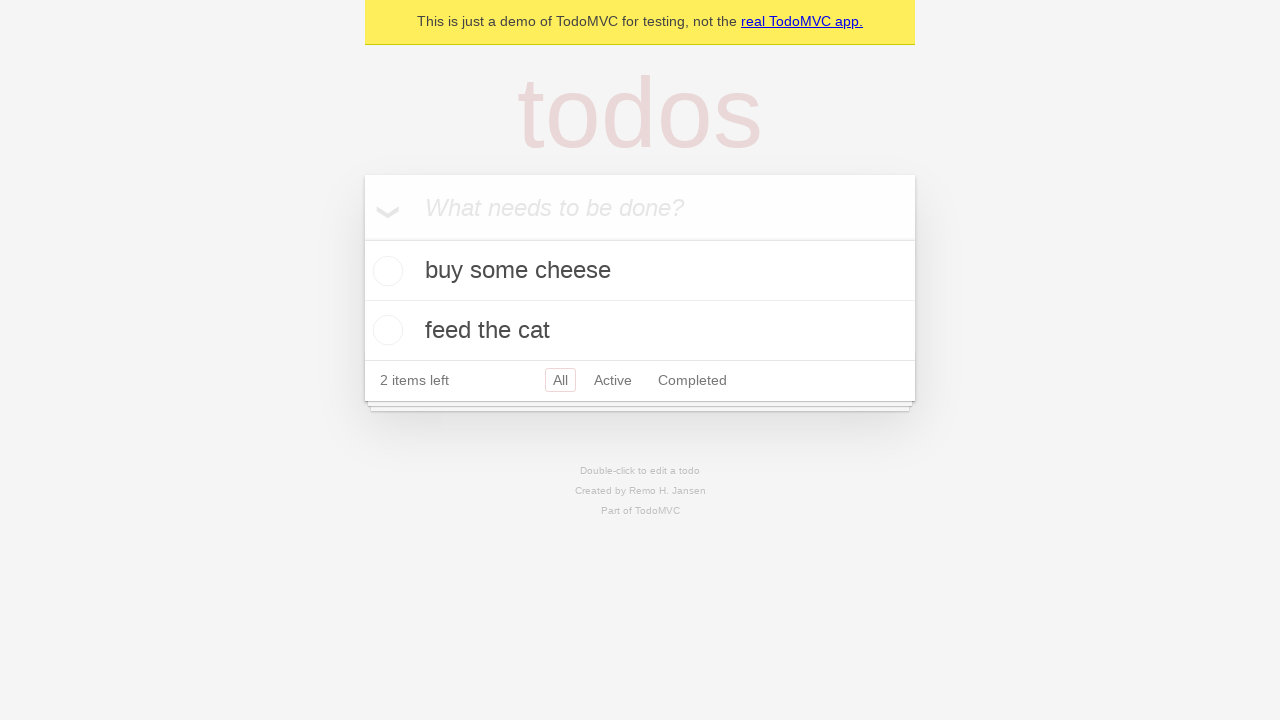

Located checkbox for first todo item
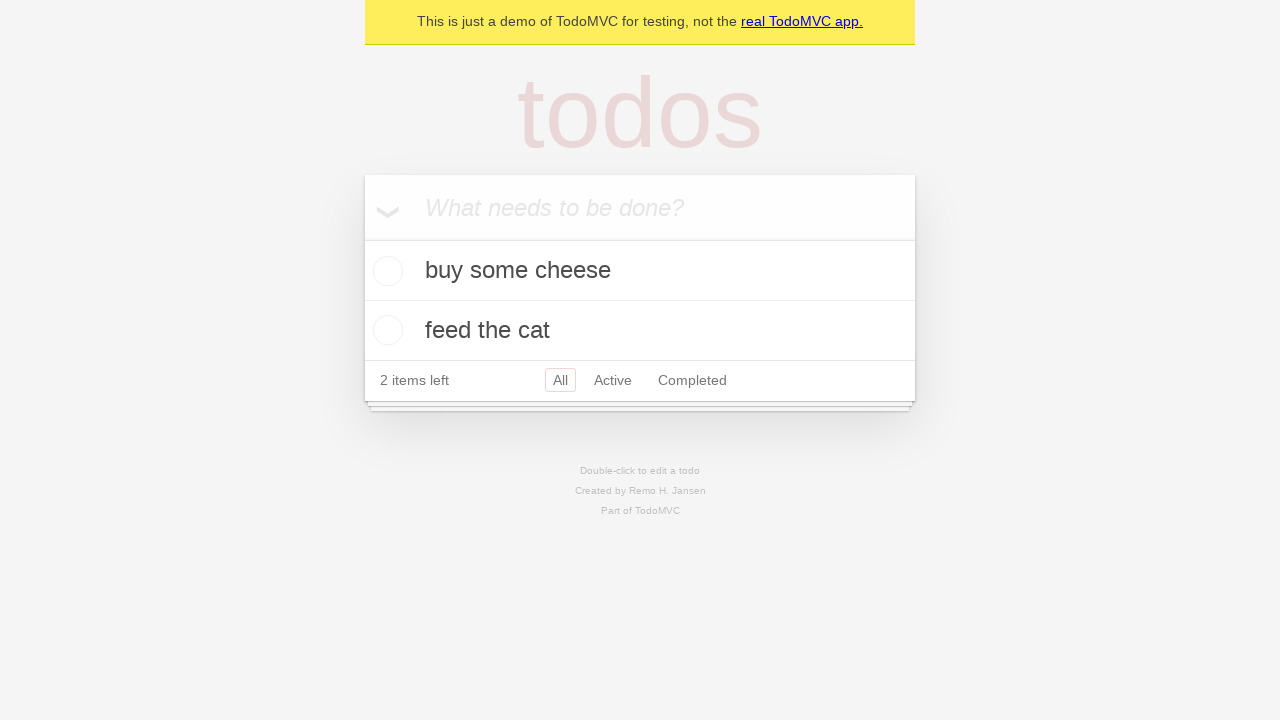

Checked the first todo item checkbox at (385, 271) on internal:testid=[data-testid="todo-item"s] >> nth=0 >> internal:role=checkbox
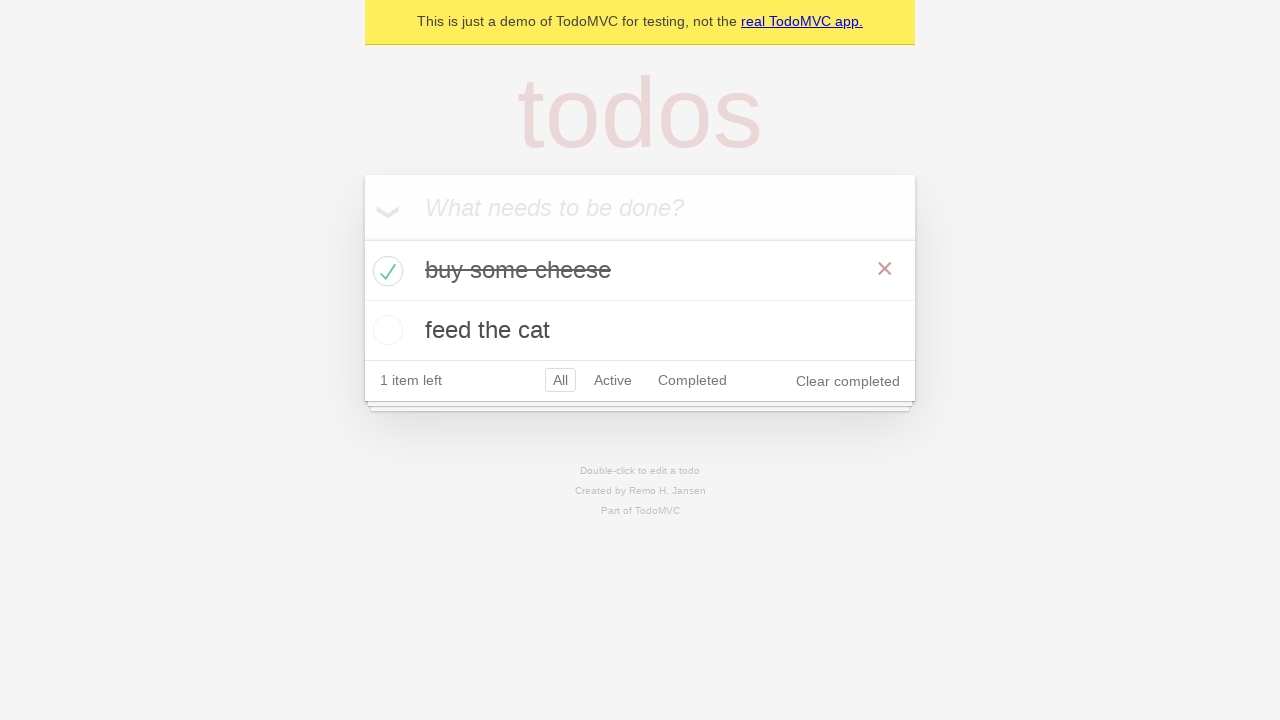

Unchecked the first todo item checkbox to mark it as incomplete at (385, 271) on internal:testid=[data-testid="todo-item"s] >> nth=0 >> internal:role=checkbox
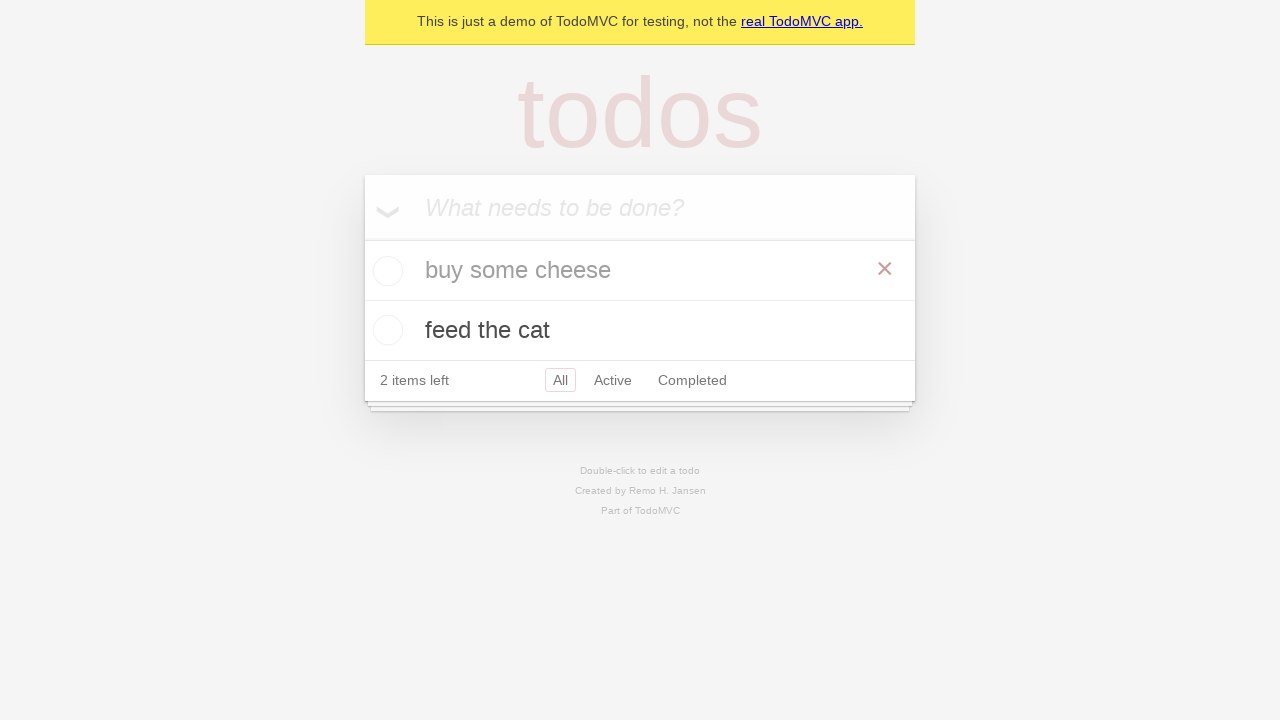

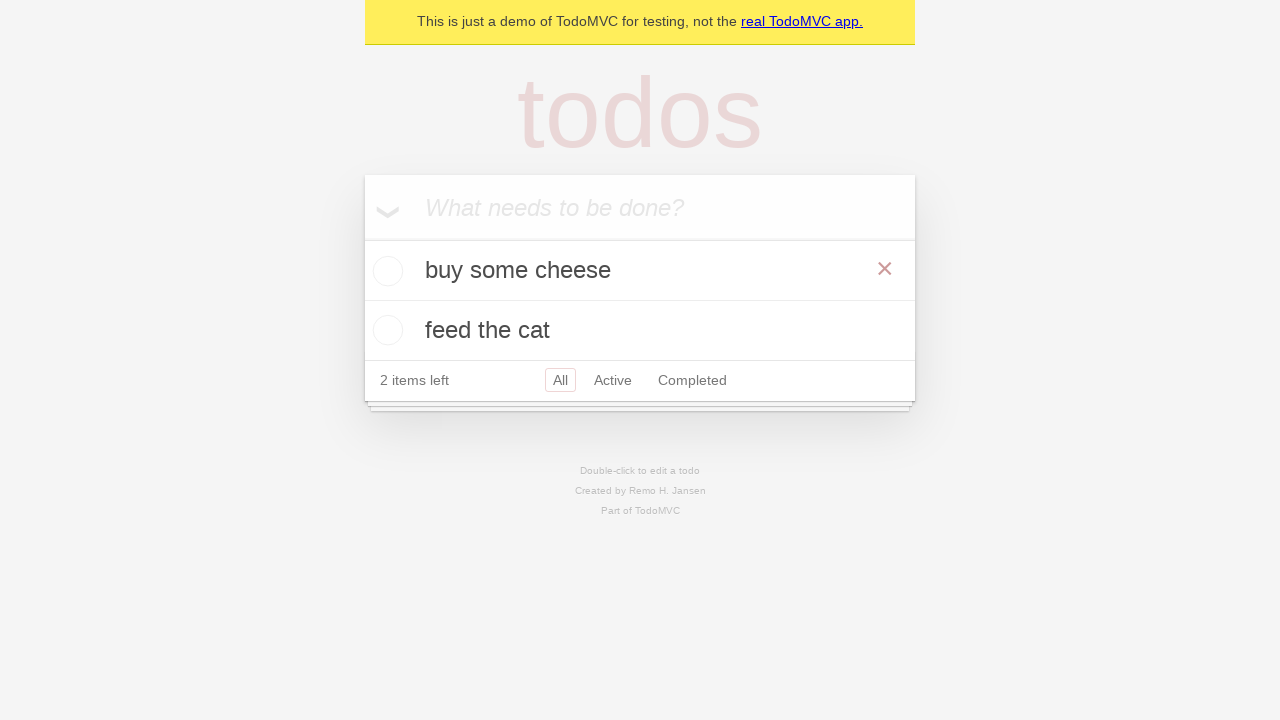